Navigates to Dream11 website and scrolls to the bottom of the page using JavaScript execution

Starting URL: https://www.dream11.com/

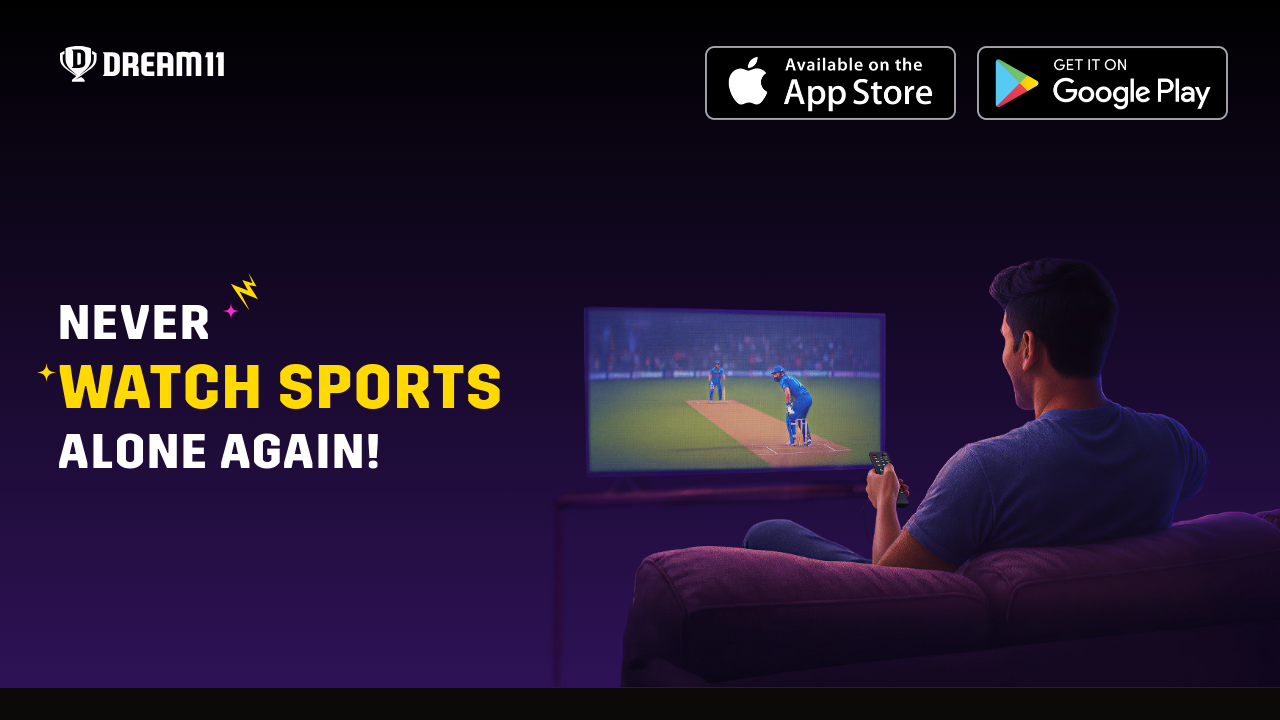

Navigated to Dream11 website
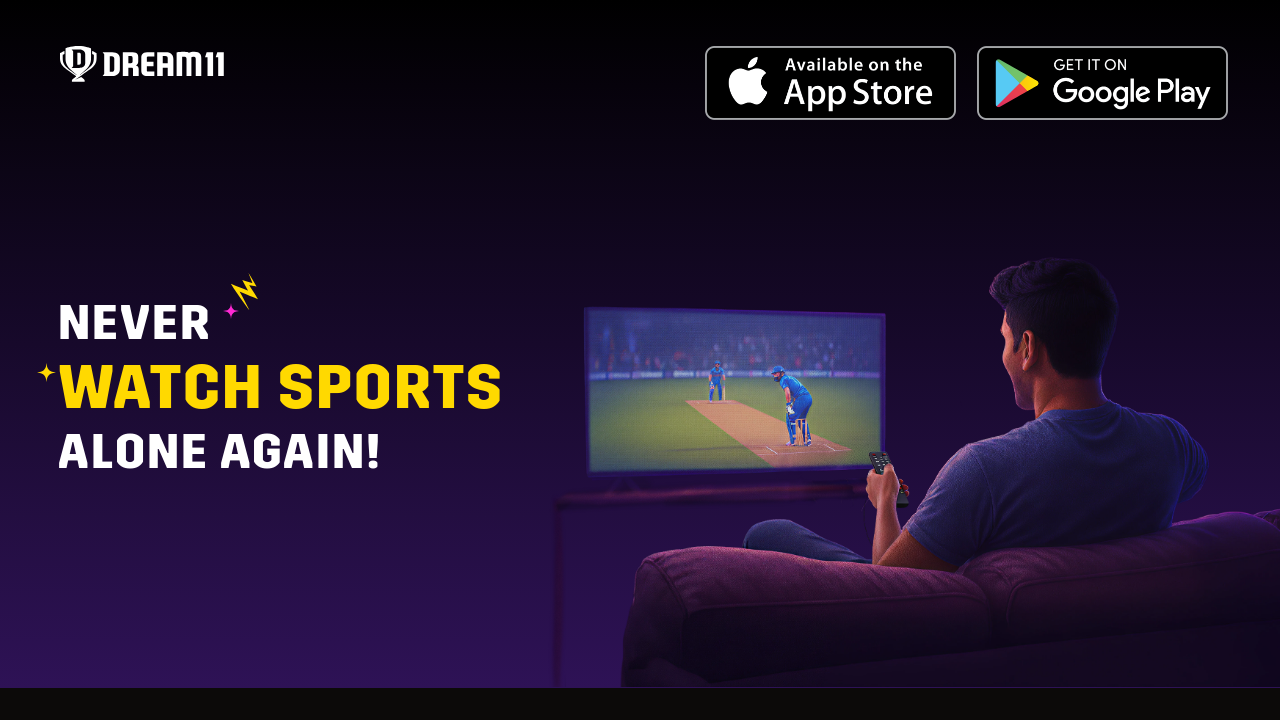

Scrolled to the bottom of the page using JavaScript execution
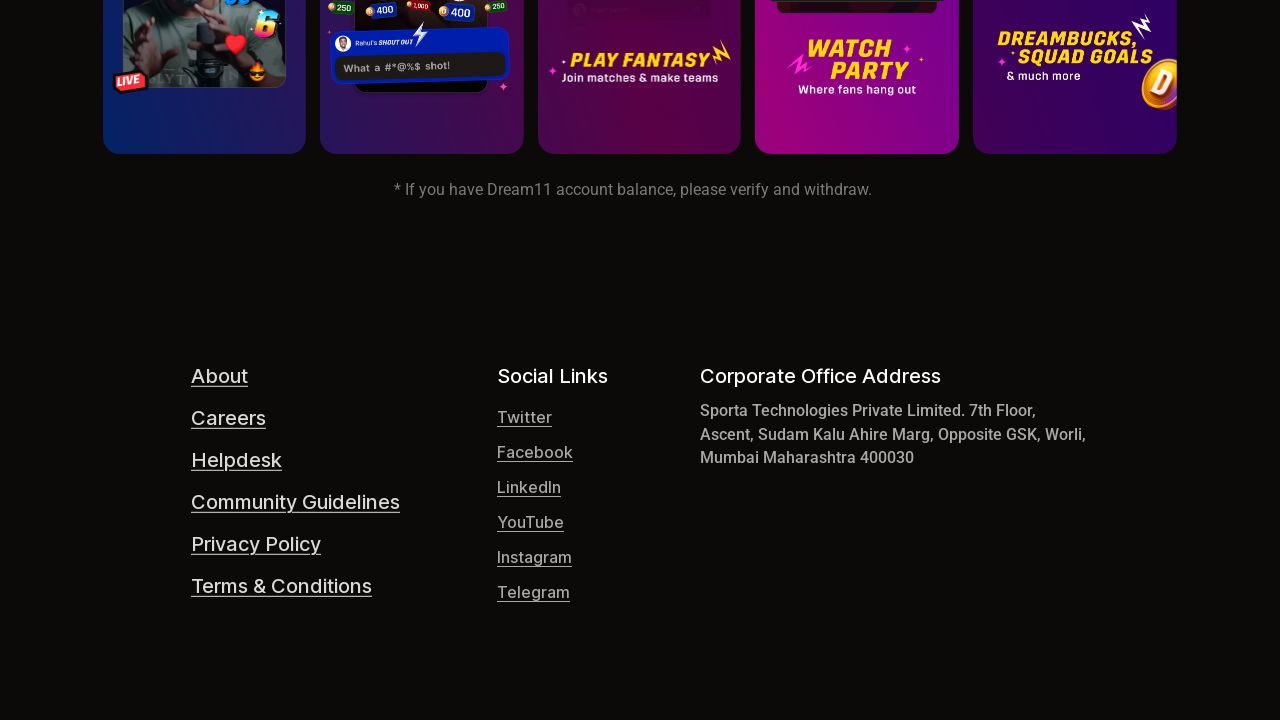

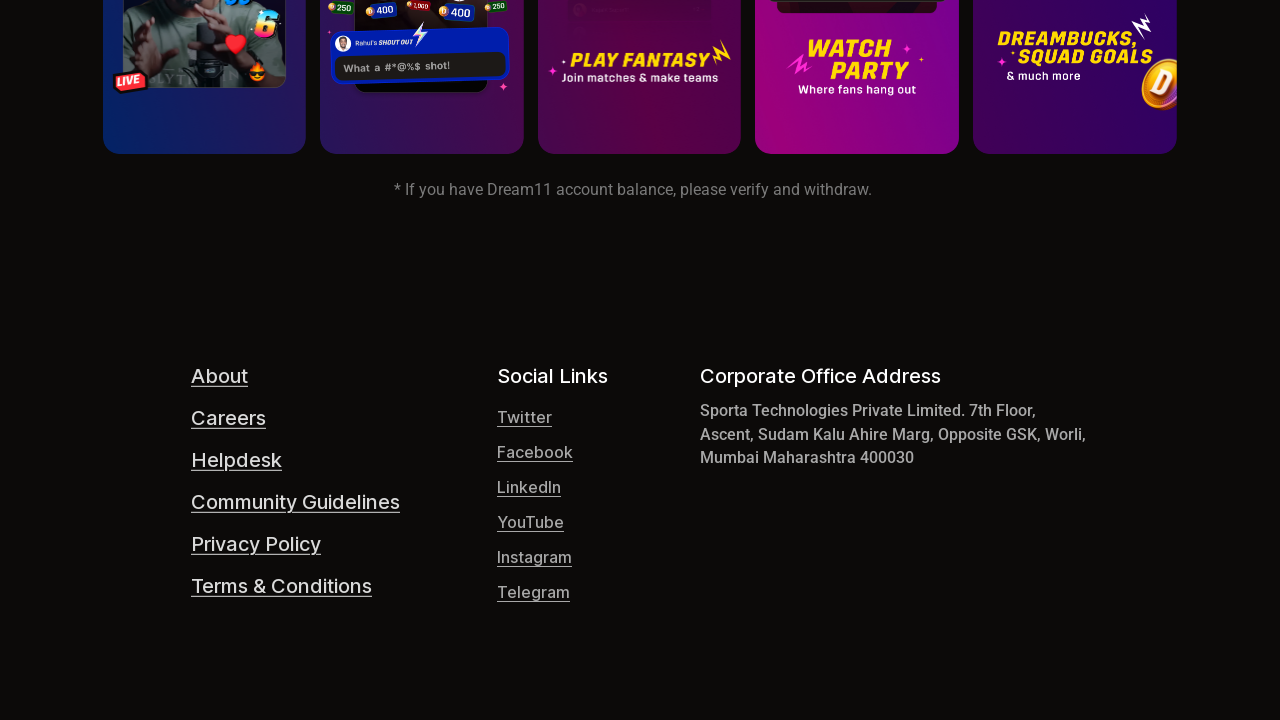